Tests the Lydian IQ composer basic functionality by verifying the composer input is visible, clicking a suggestion chip, and confirming the send button becomes enabled

Starting URL: https://www.ailydian.com/lydian-iq

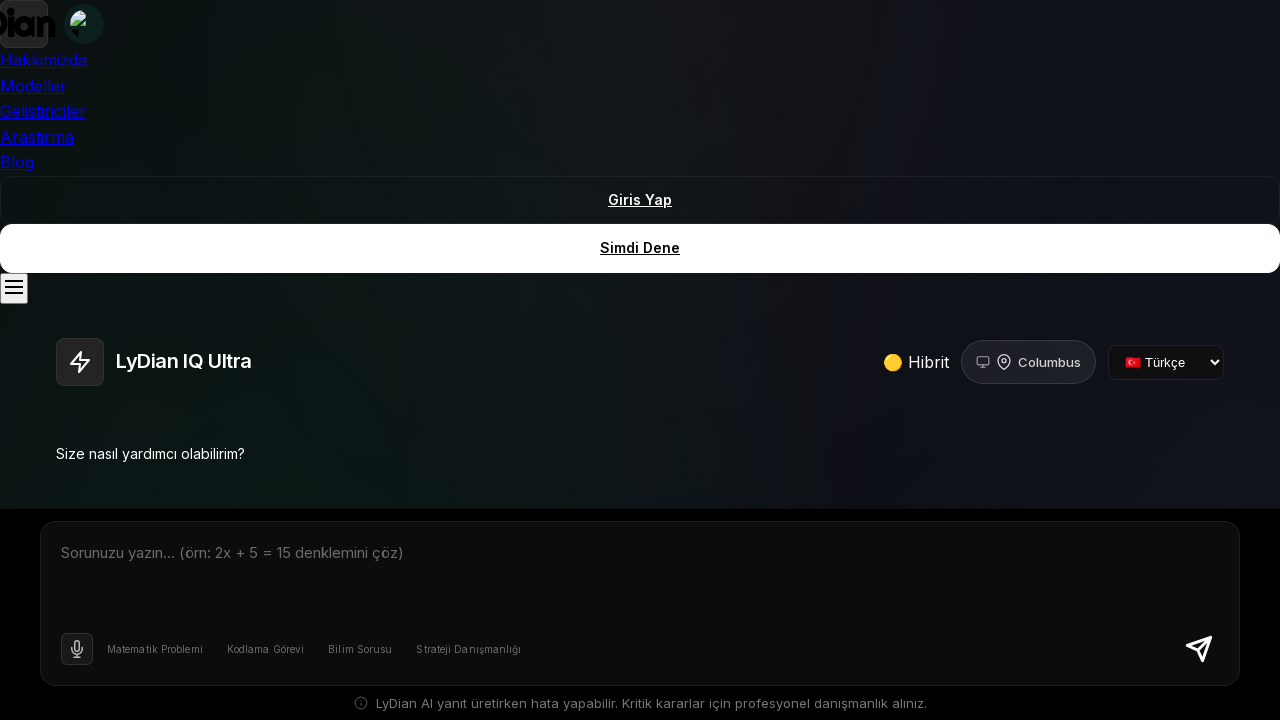

Page loaded with domcontentloaded state
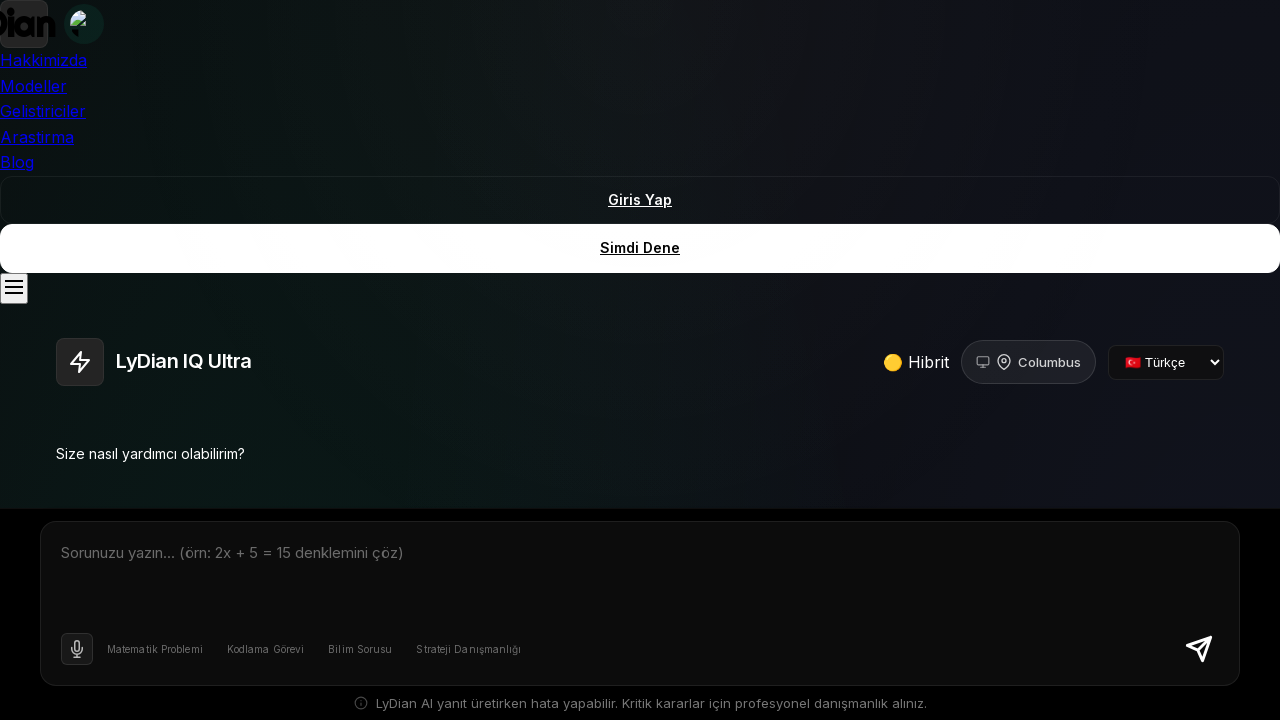

Composer input field is visible
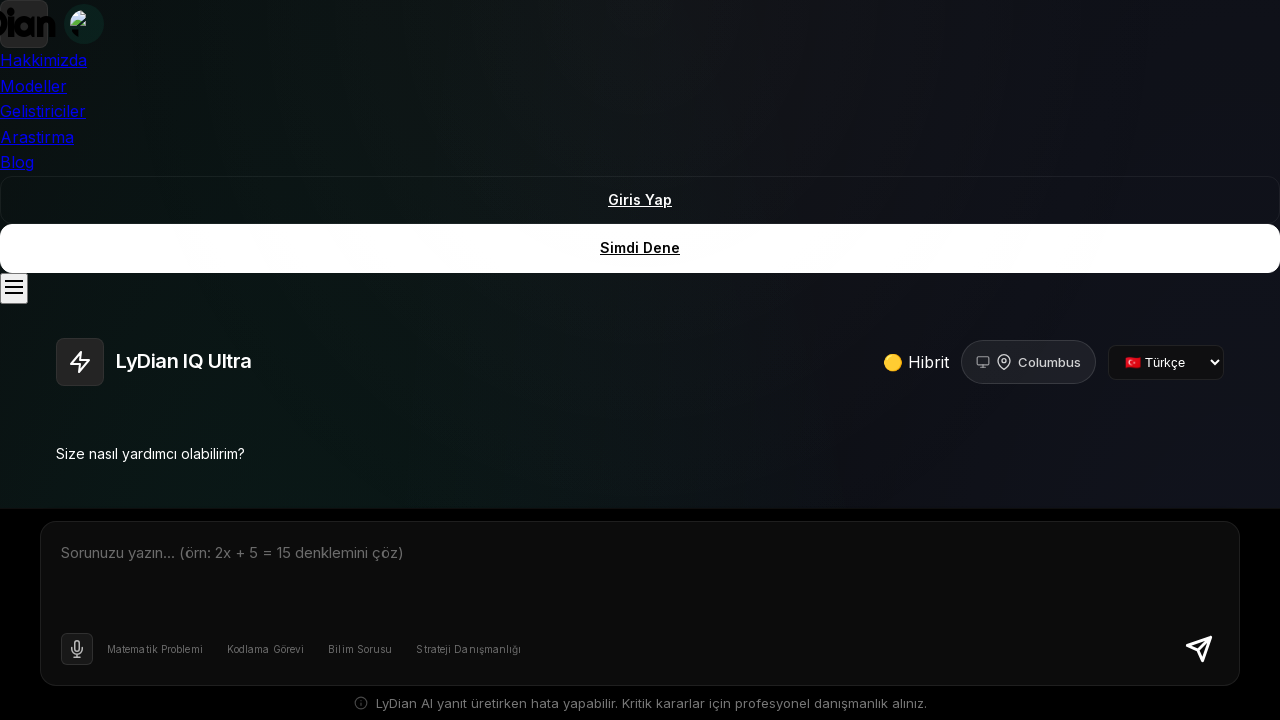

First suggestion chip is visible
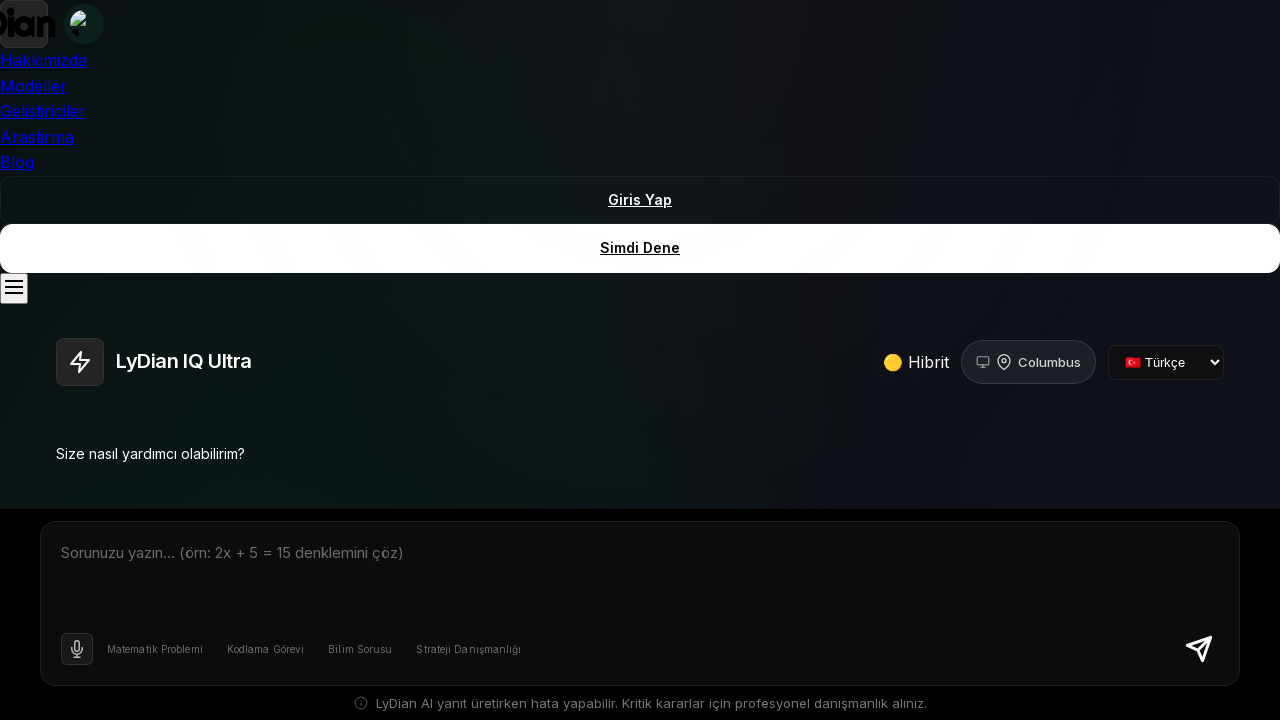

Clicked first suggestion chip at (155, 649) on .suggestion-chip >> nth=0
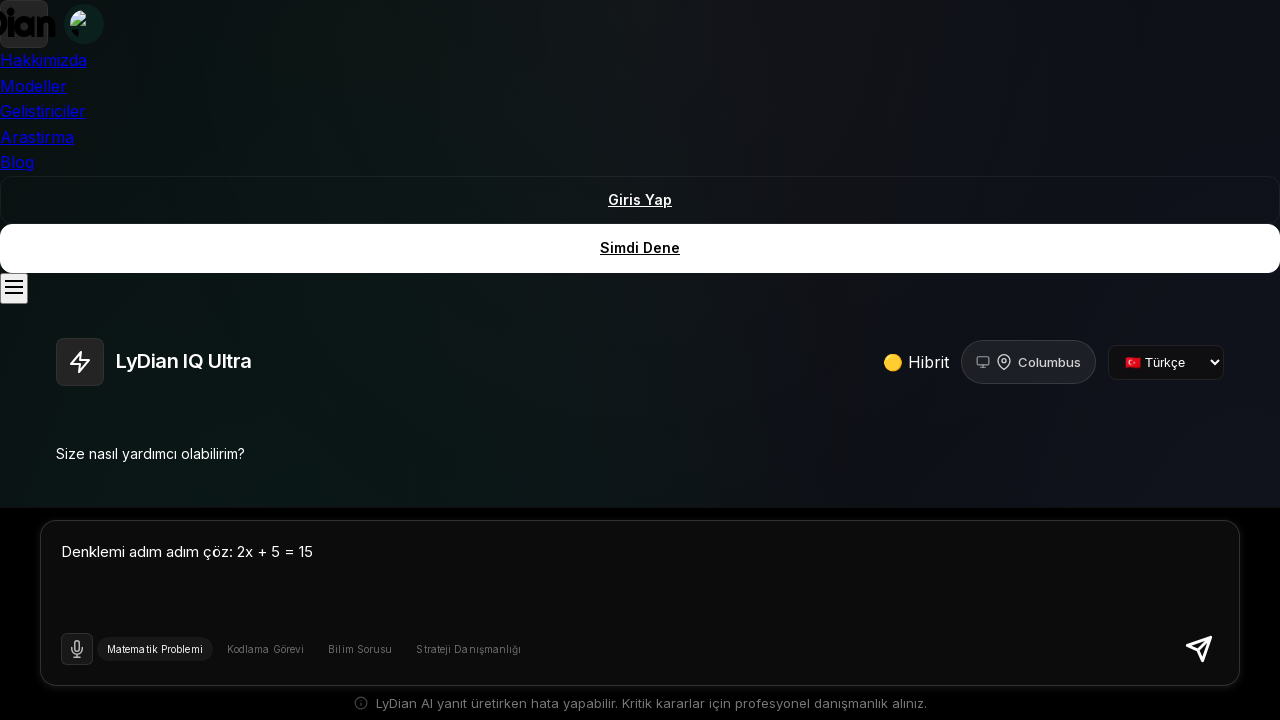

Composer input contains text after clicking suggestion chip
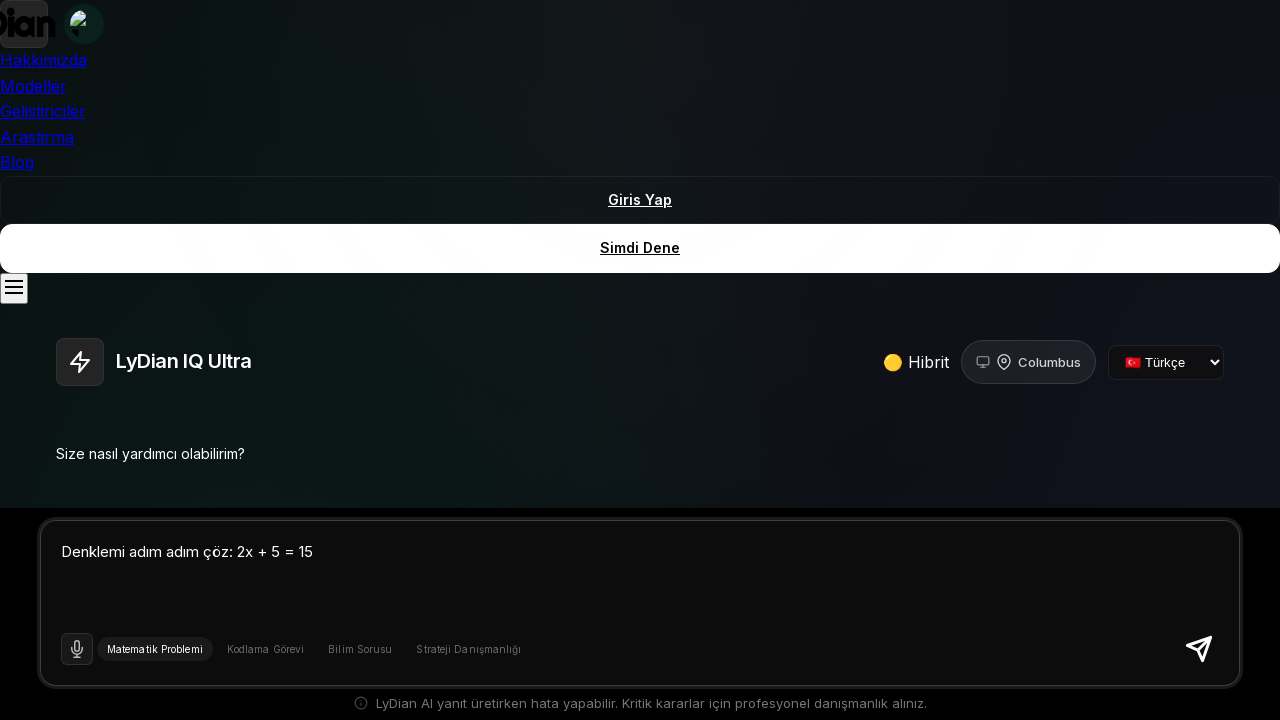

Send button is visible and enabled
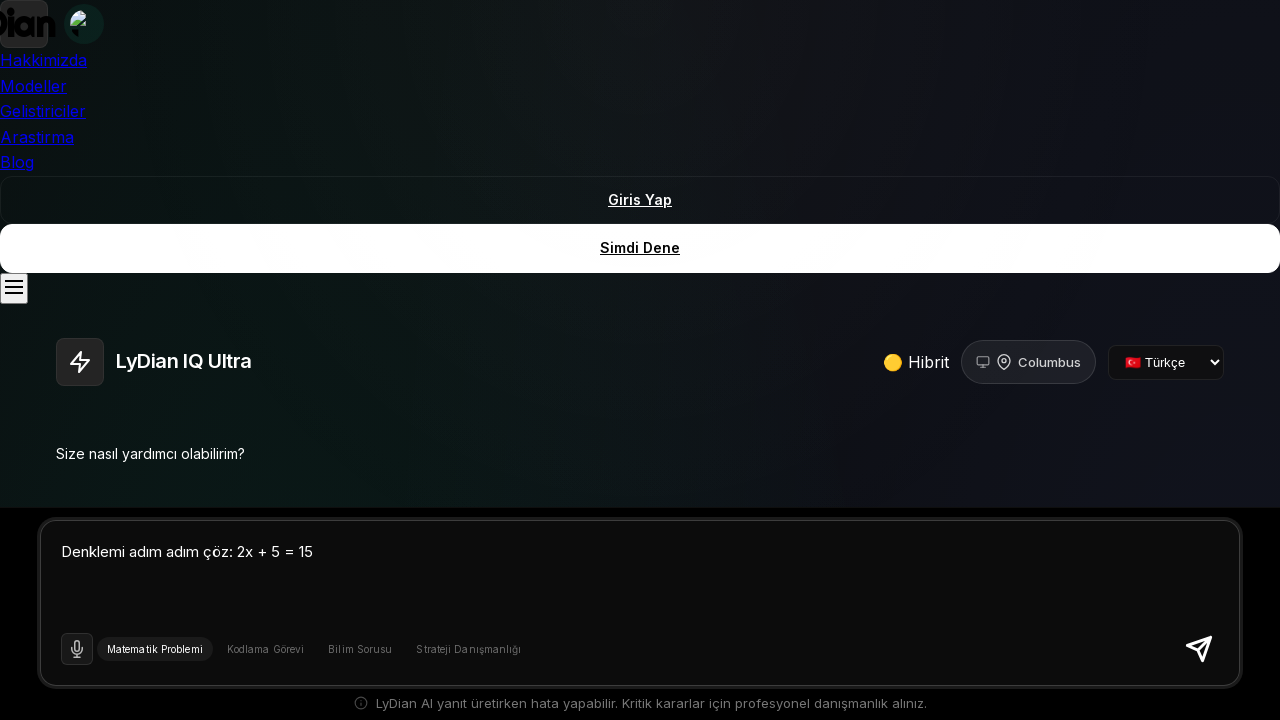

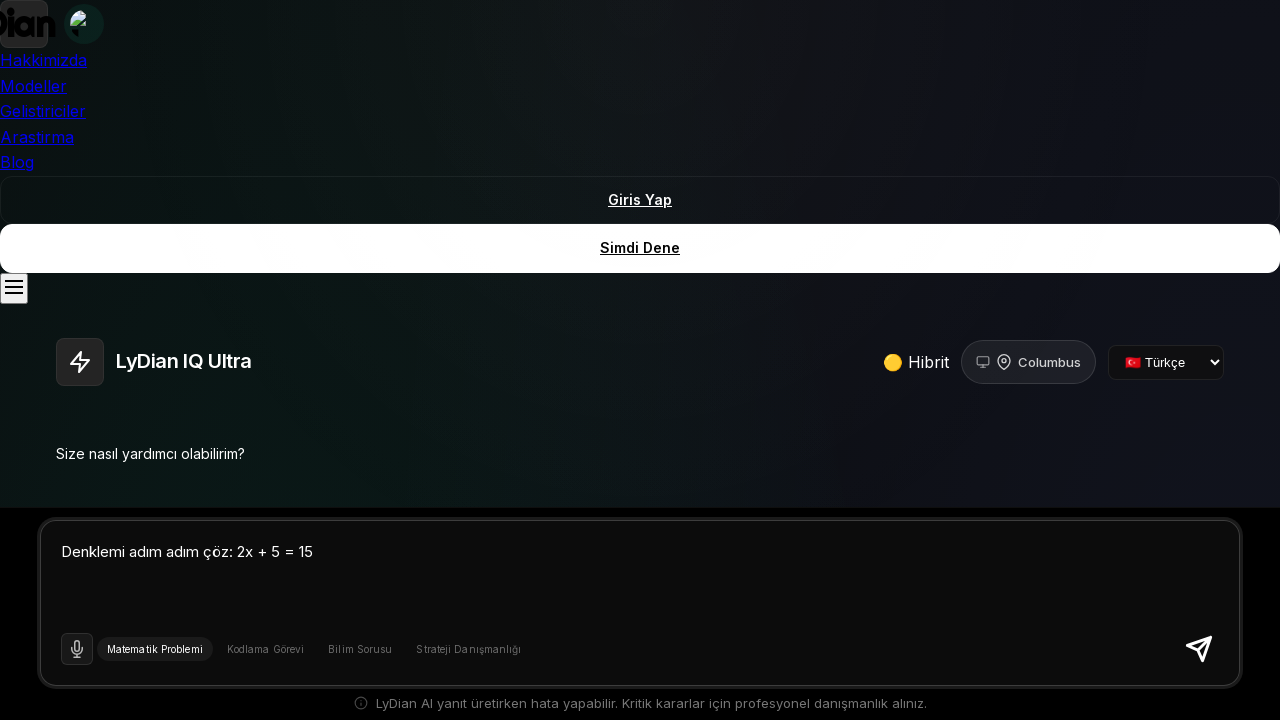